Tests that entering a valid email format but non-existent account shows authentication error

Starting URL: https://www.fashiondays.ro/customer/authentication

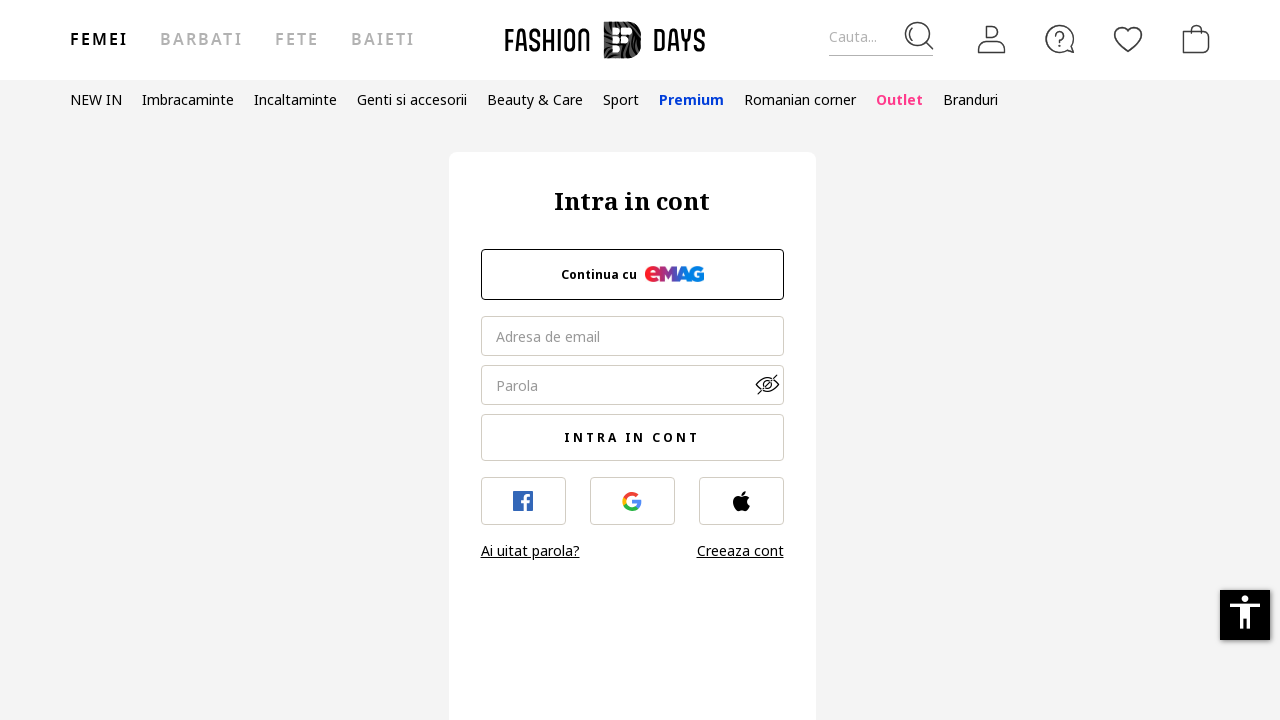

Clicked on profile/authentication icon at (992, 39) on .icon-fdux_profile
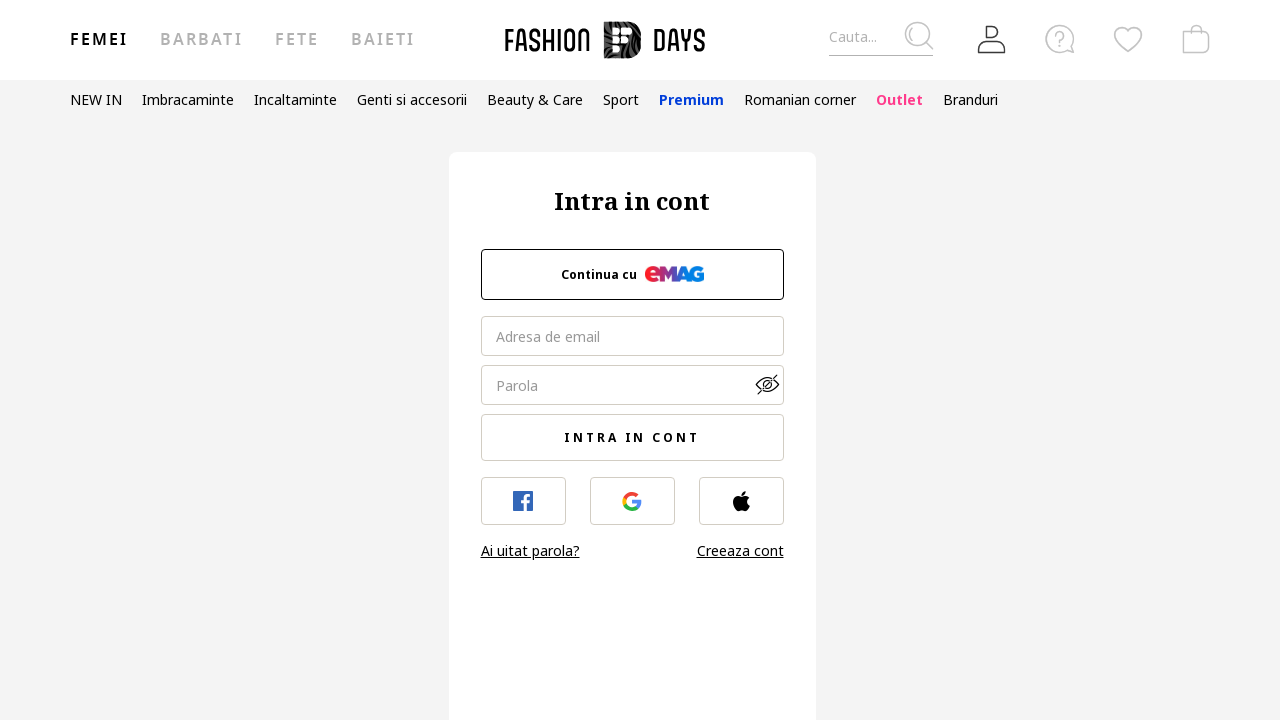

Filled email field with non-existent account email 'nonexistent_user@example.com' on #email
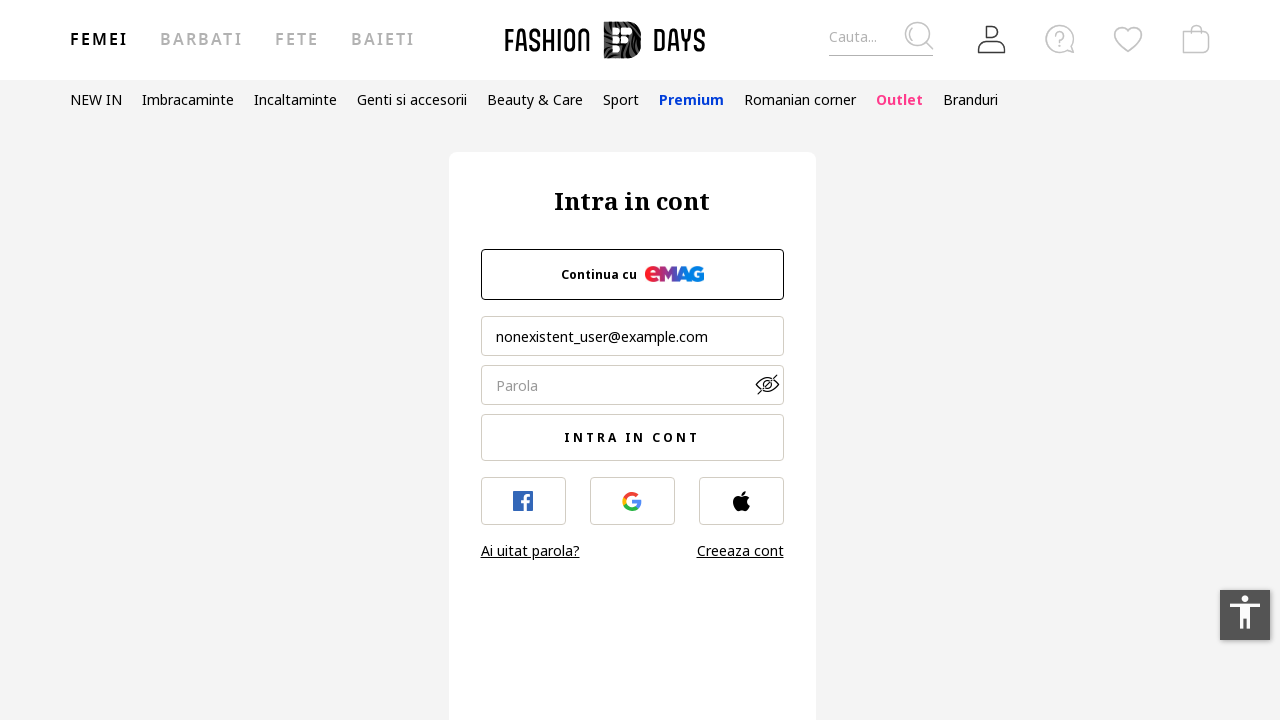

Filled password field with test password on #password
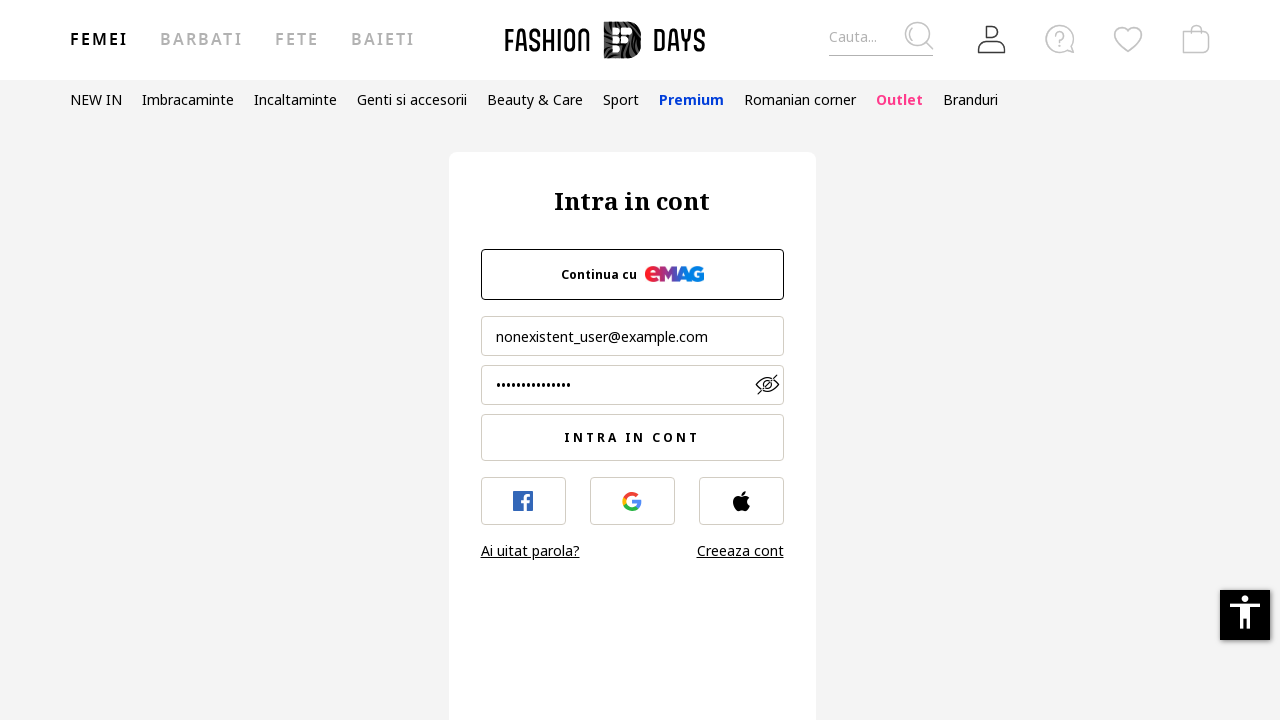

Clicked login submit button at (632, 438) on input[type="submit"]#pizokel_customer_submit
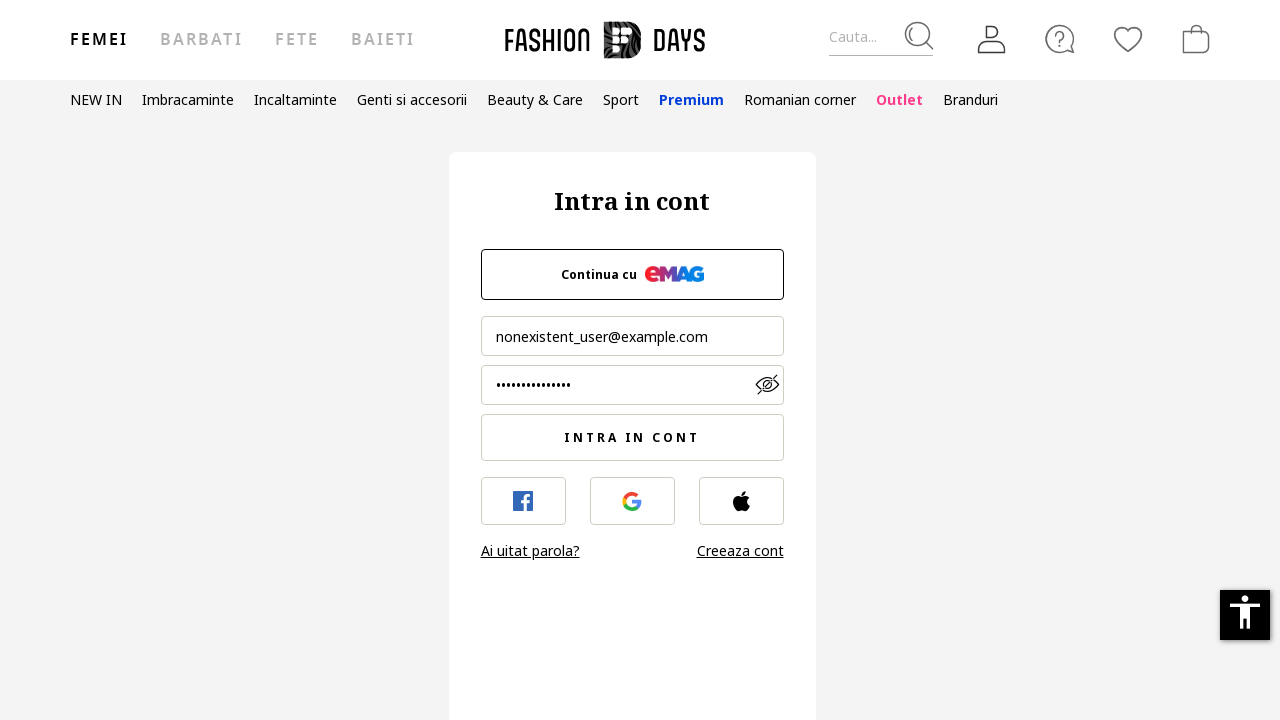

Authentication error message appeared confirming non-existent account rejection
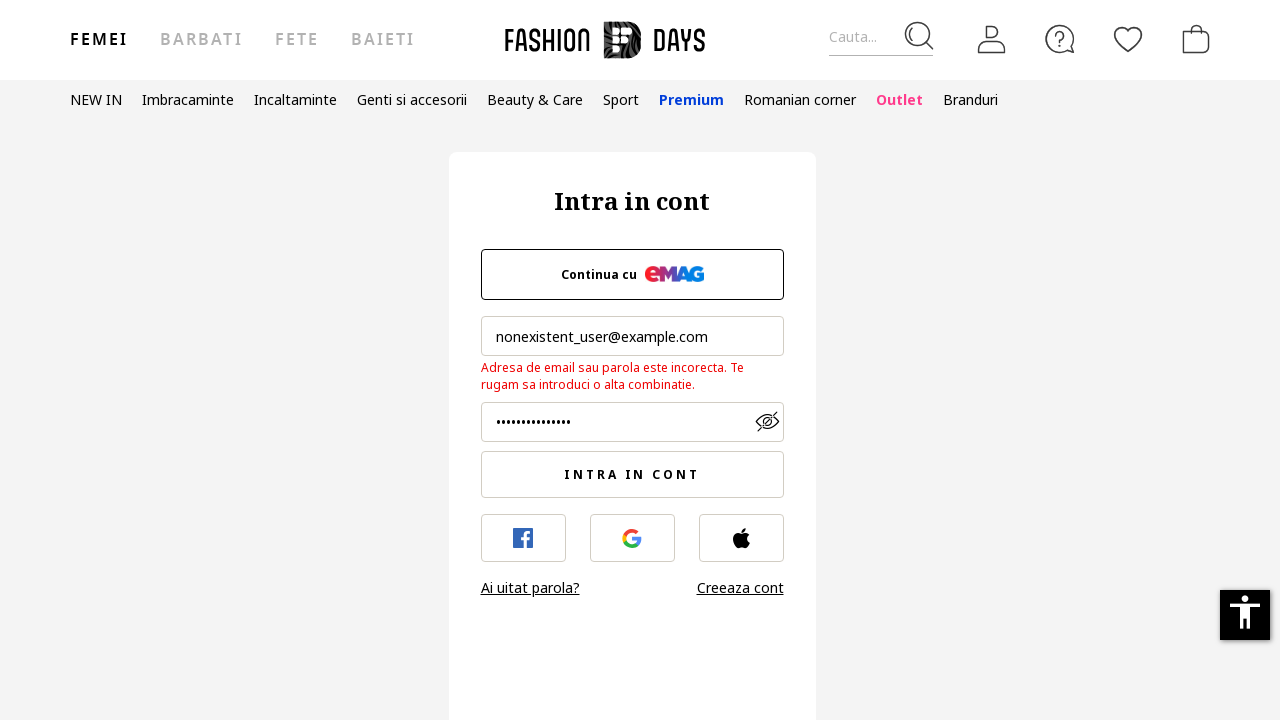

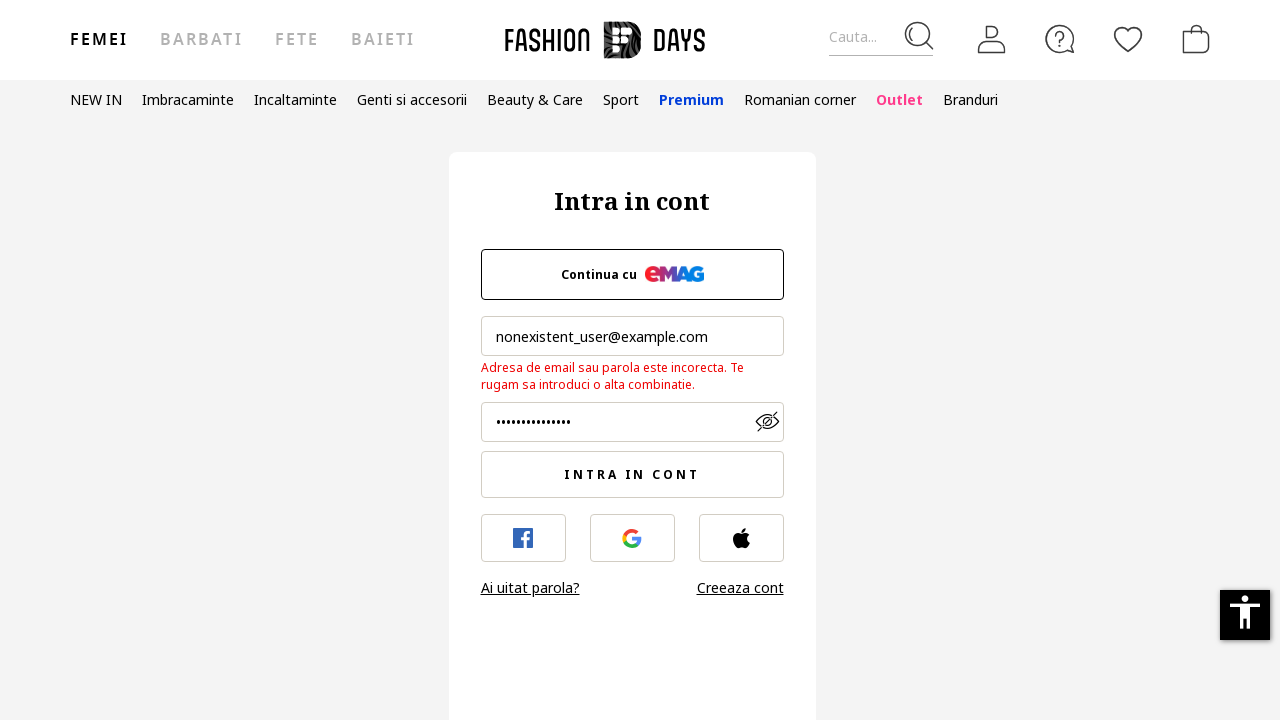